Tests web table functionality by adding a new record, editing an existing record, and attempting to delete a record on the DemoQA website

Starting URL: https://demoqa.com

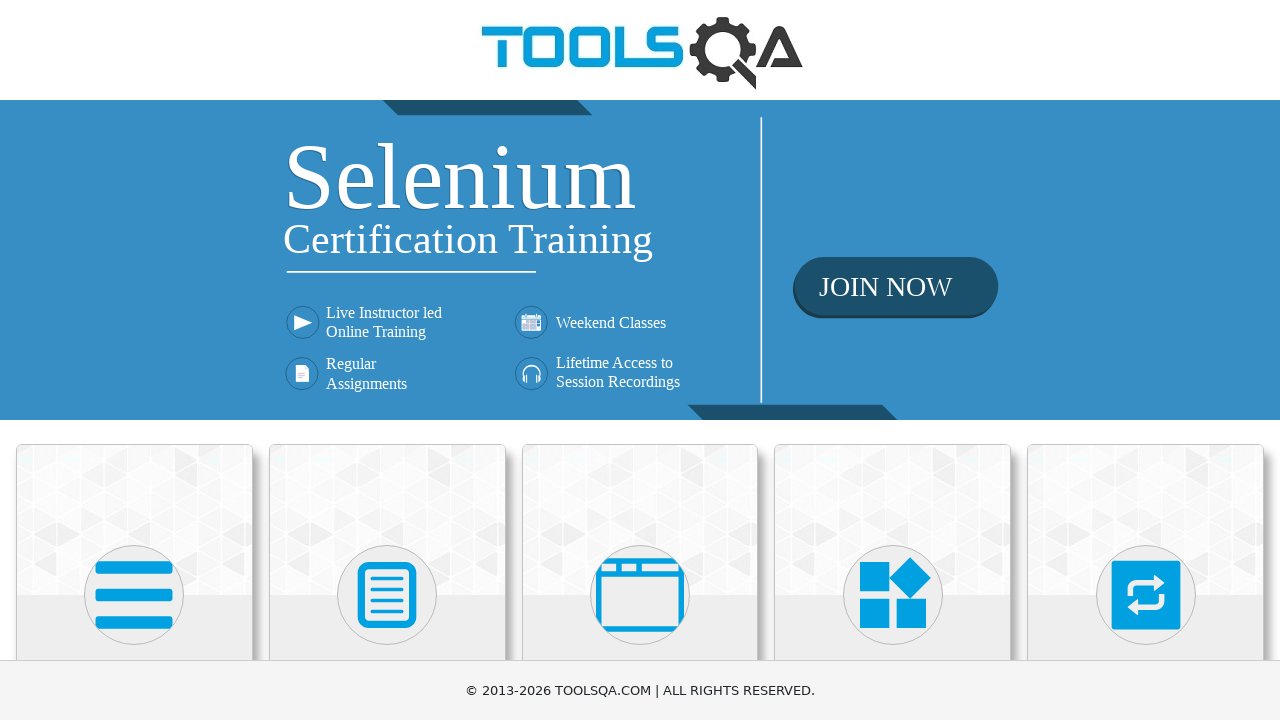

Scrolled down by 350px to reveal Elements menu
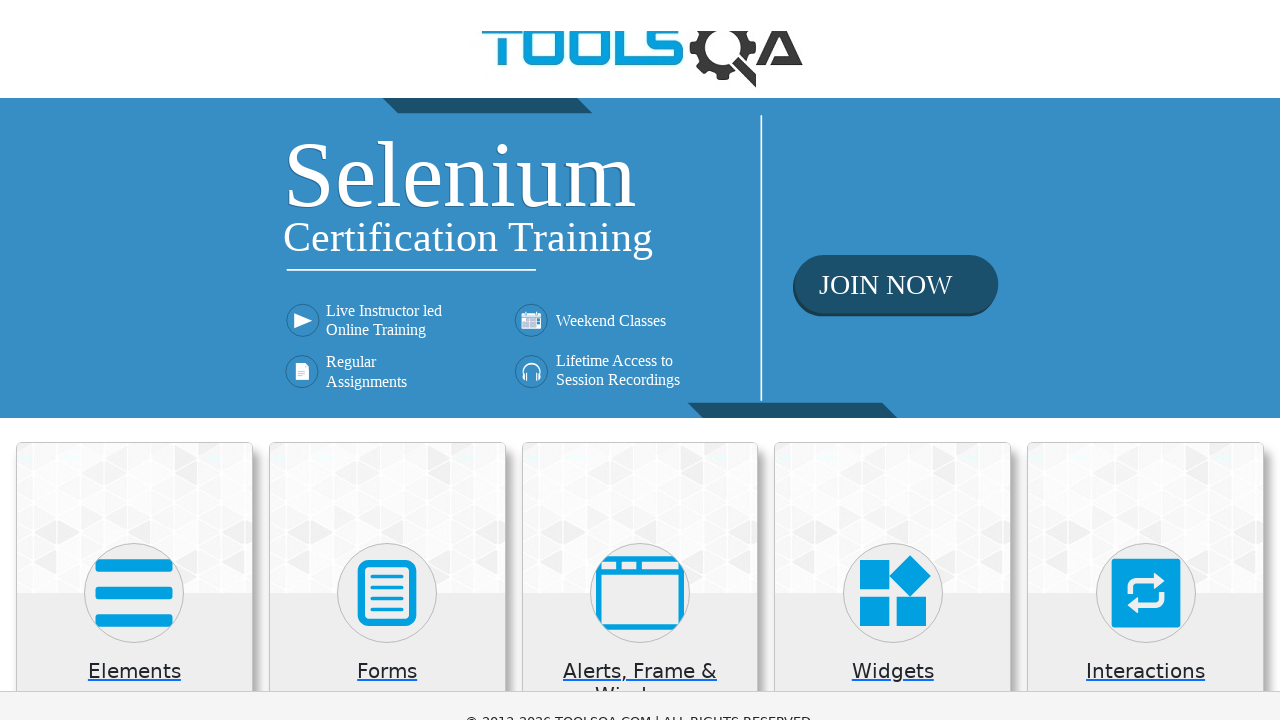

Clicked on Elements menu at (134, 323) on xpath=//h5[text()='Elements']
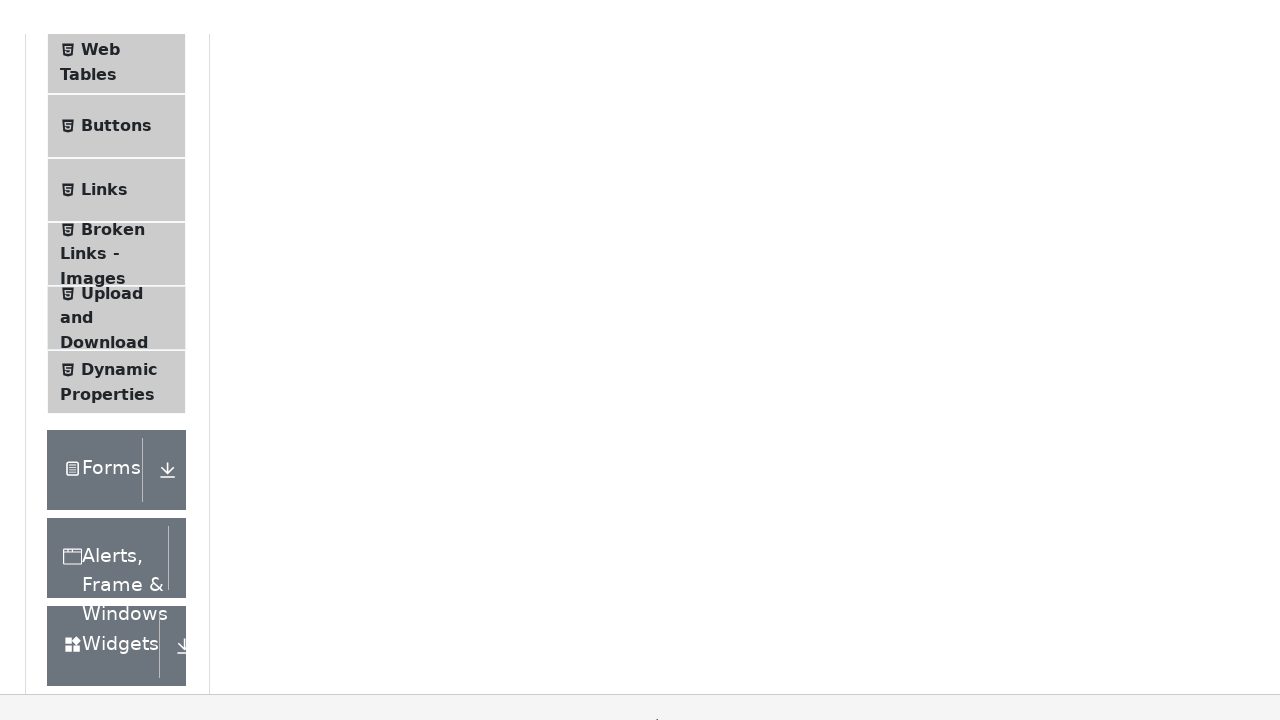

Clicked on Web Tables option at (100, 348) on xpath=//span[text()='Web Tables']
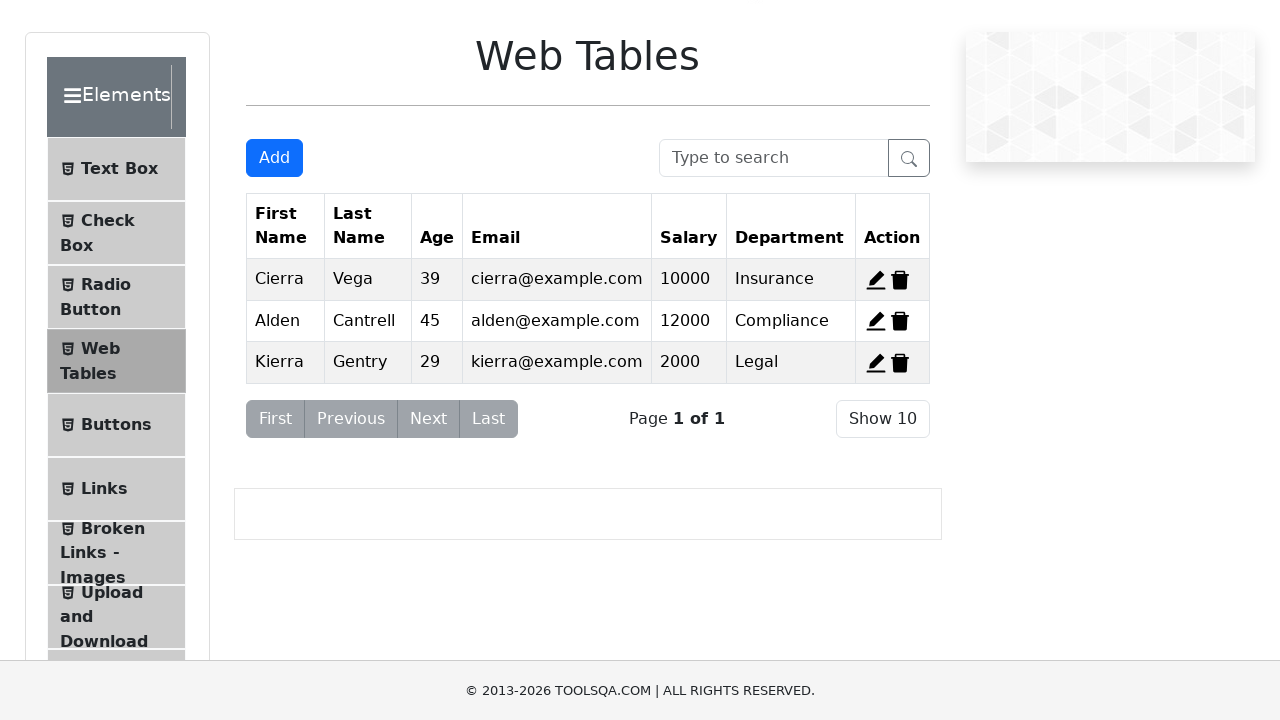

Clicked Add New Record button at (274, 158) on #addNewRecordButton
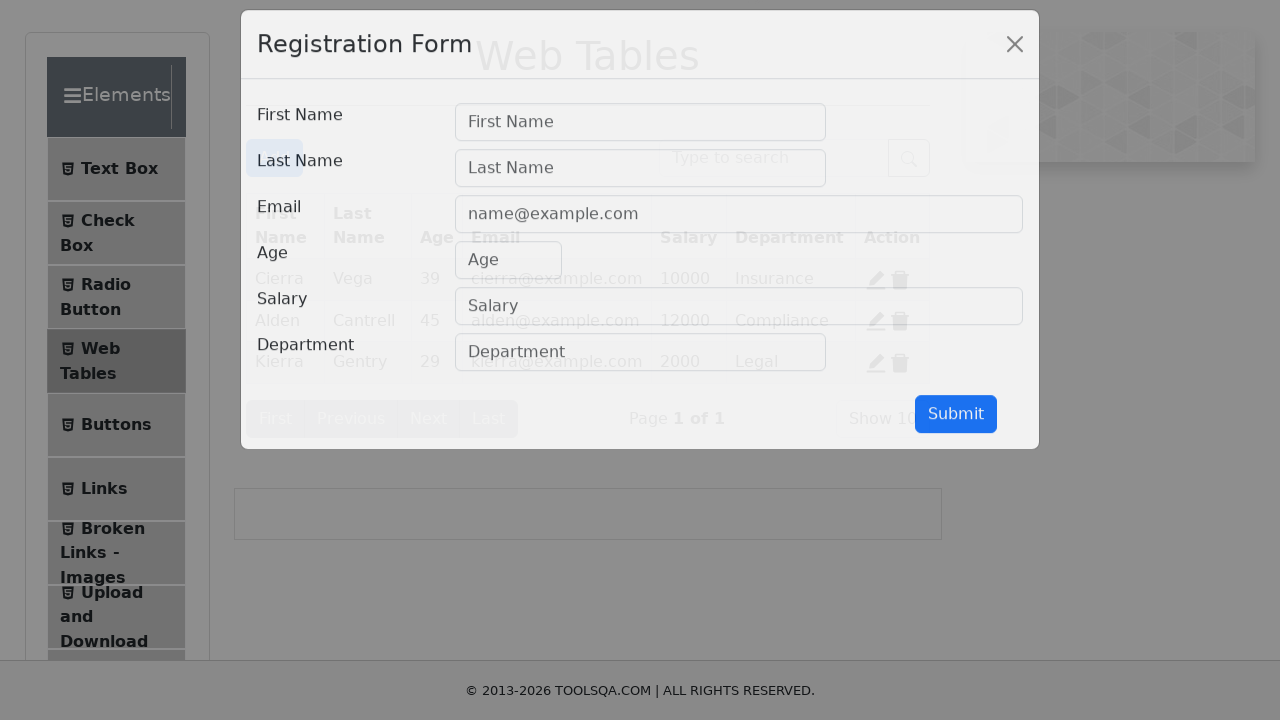

Filled first name field with 'Andrei' on #firstName
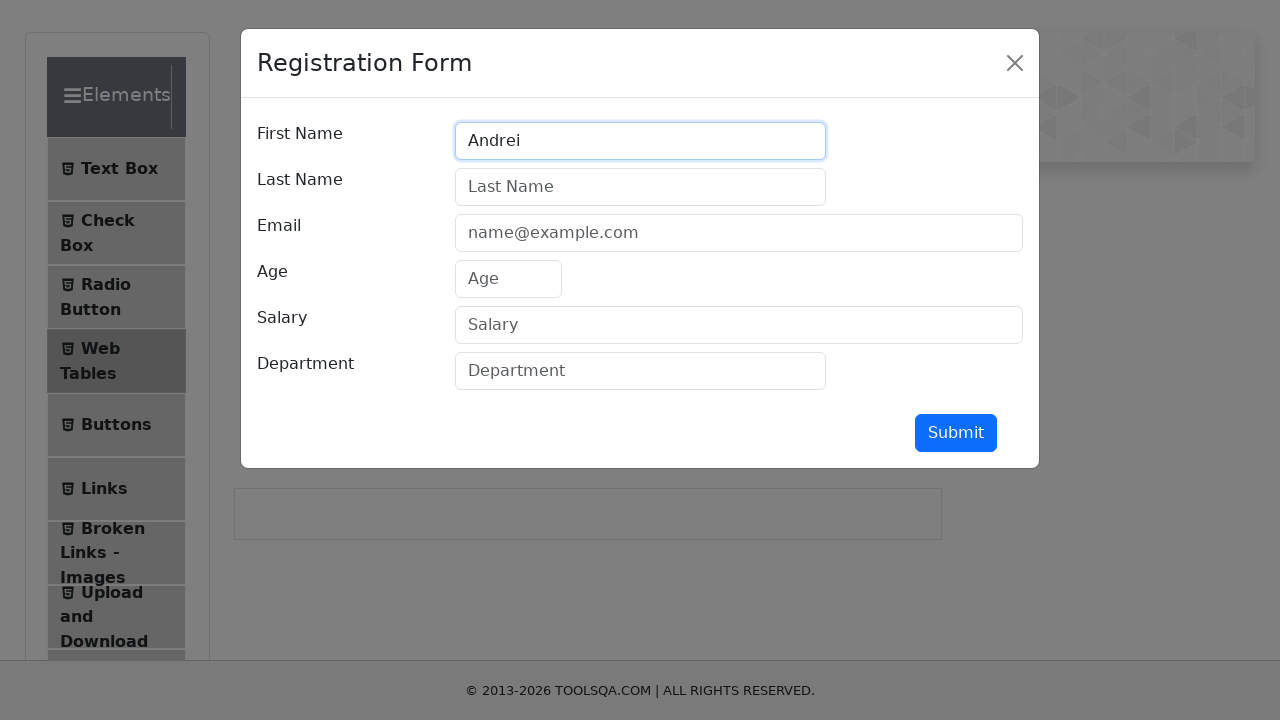

Filled last name field with 'Popescu' on #lastName
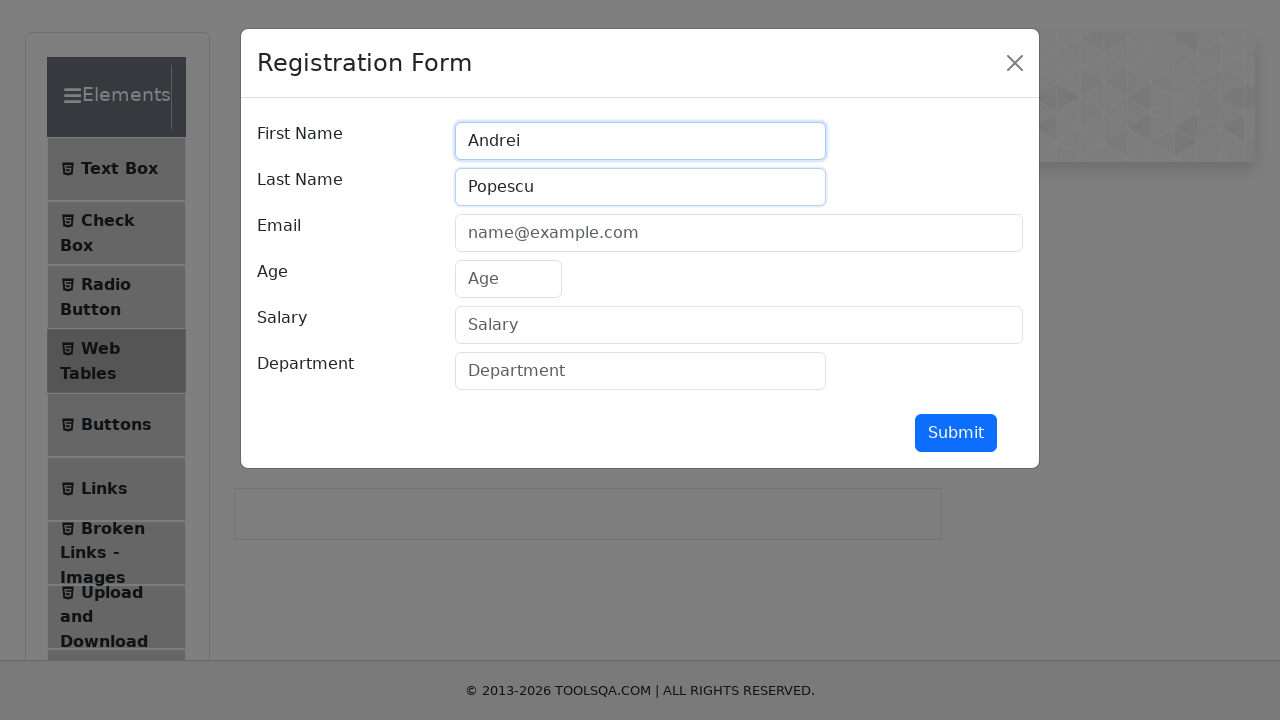

Filled email field with 'andrei@gmail.com' on #userEmail
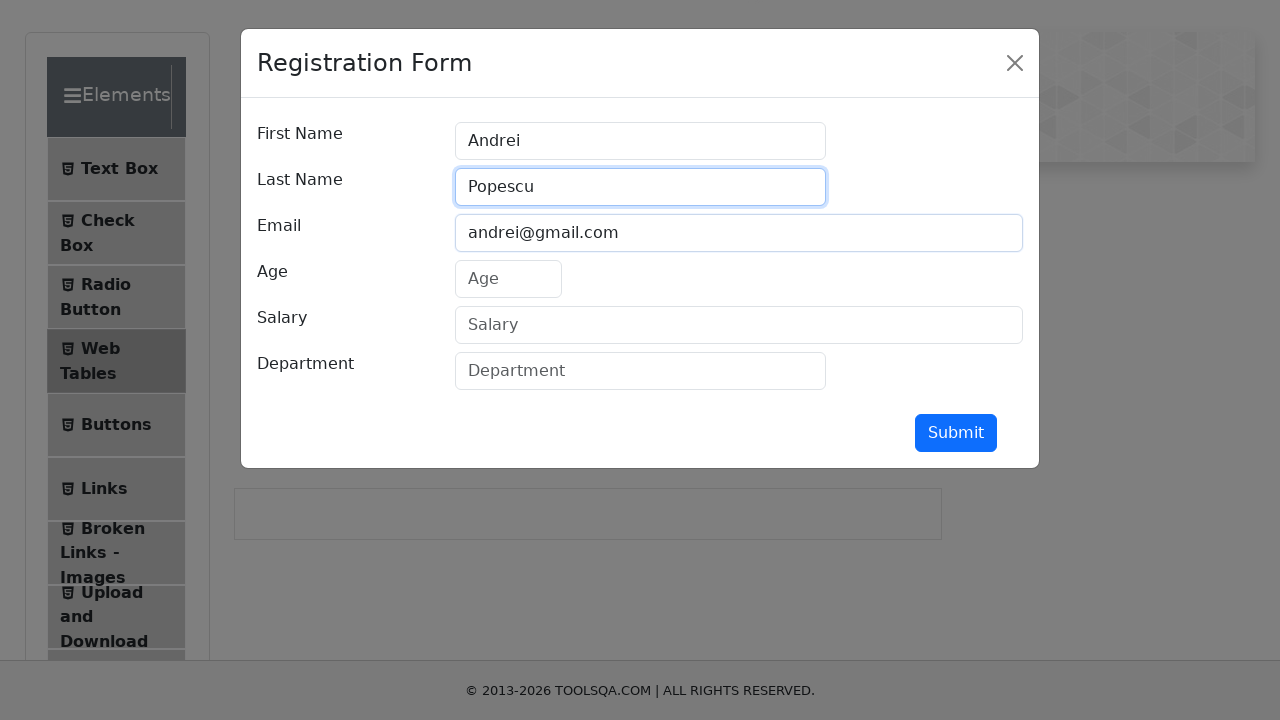

Filled age field with '32' on #age
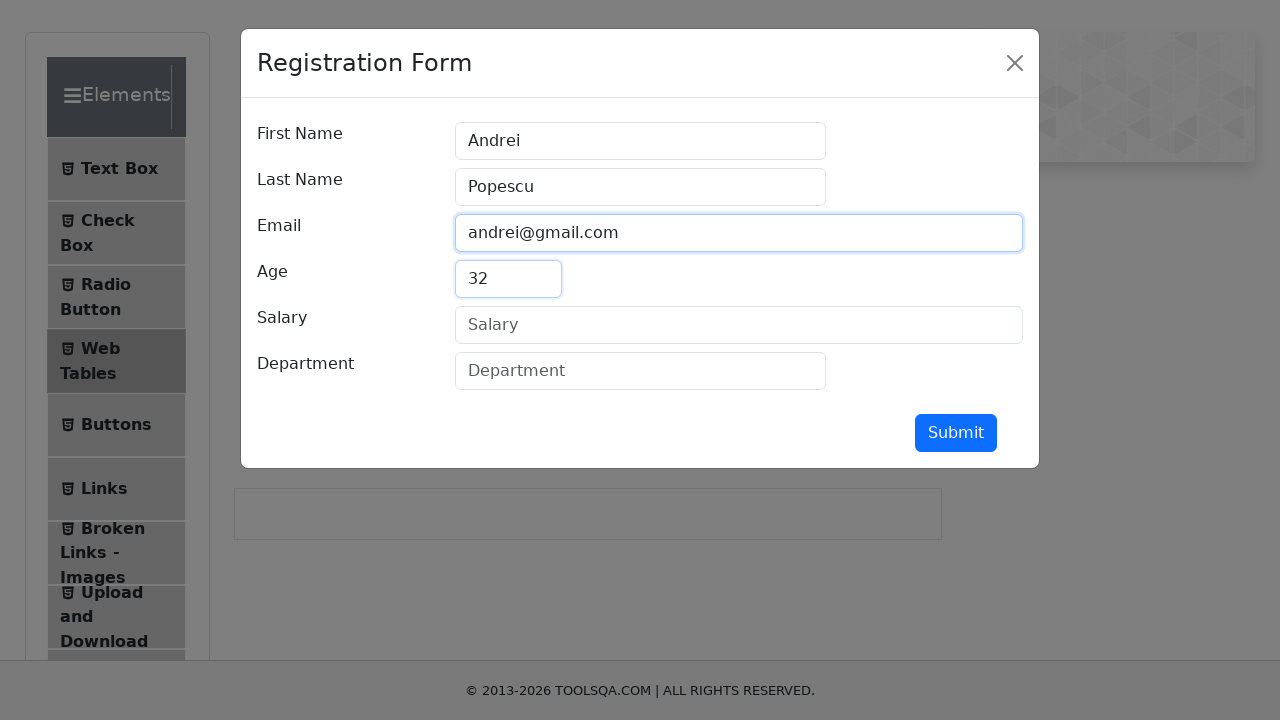

Filled salary field with '1000' on #salary
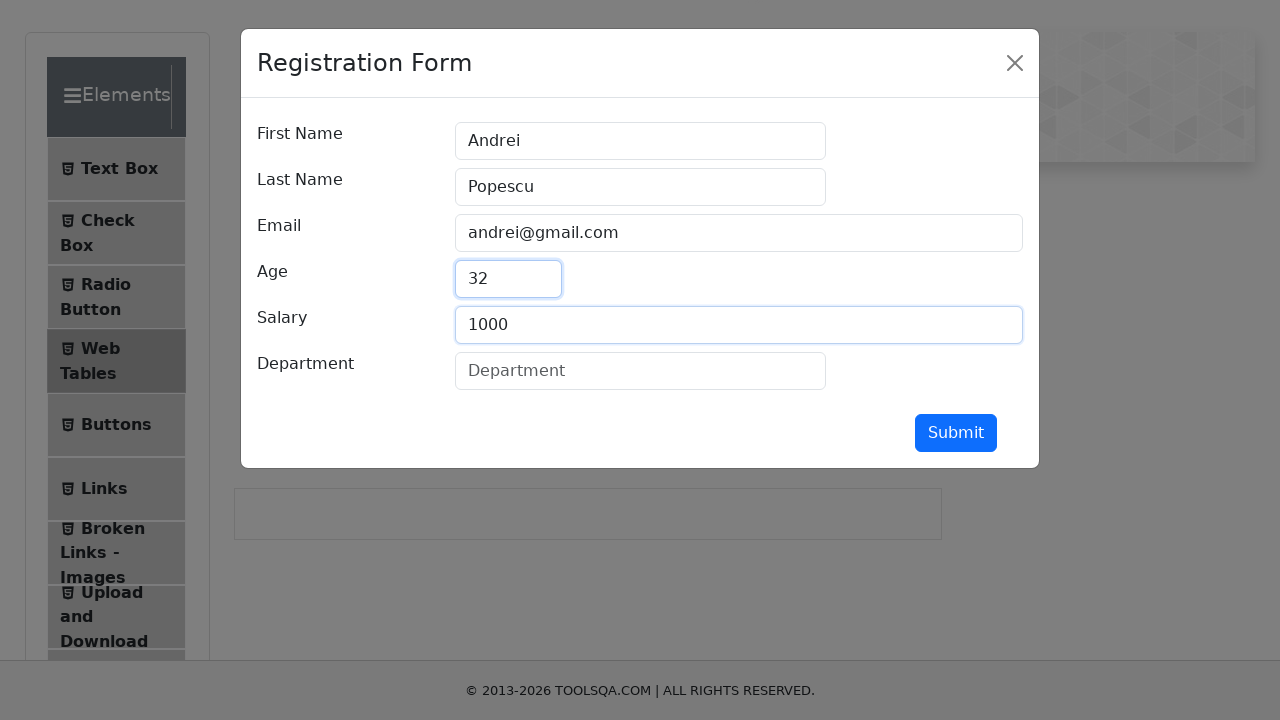

Filled department field with 'IT' on #department
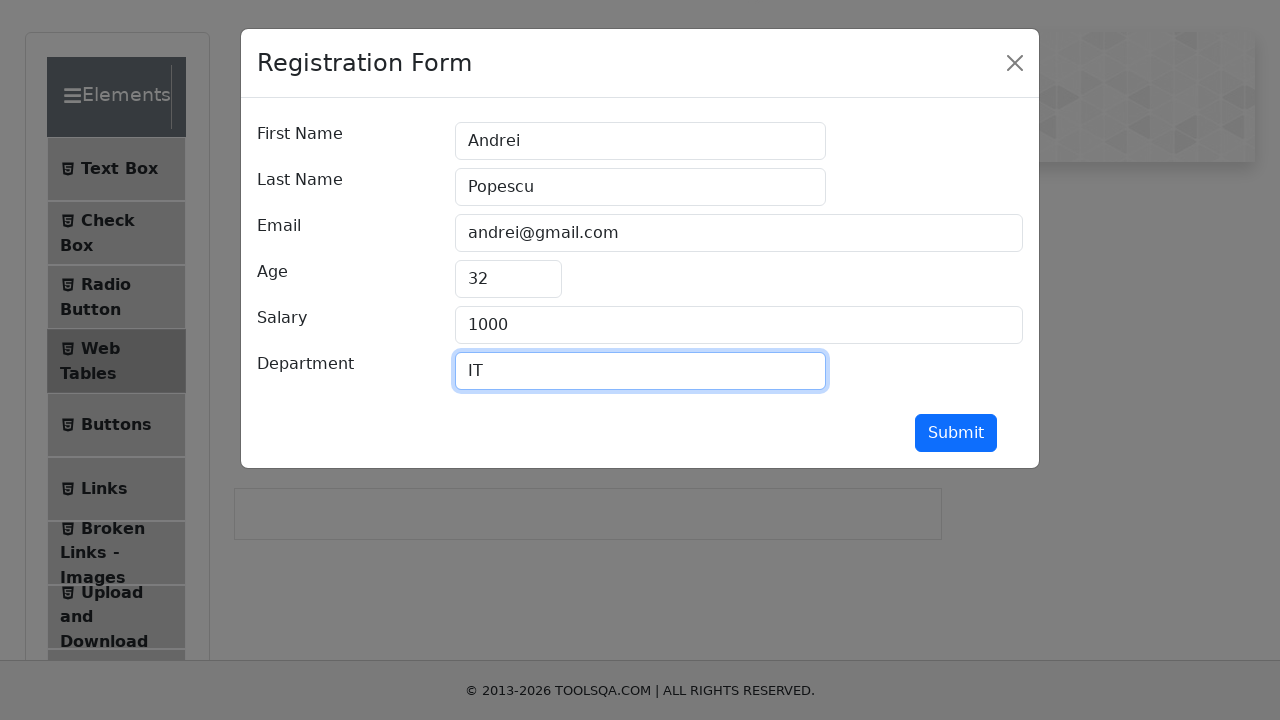

Submitted the new record form at (956, 433) on #submit
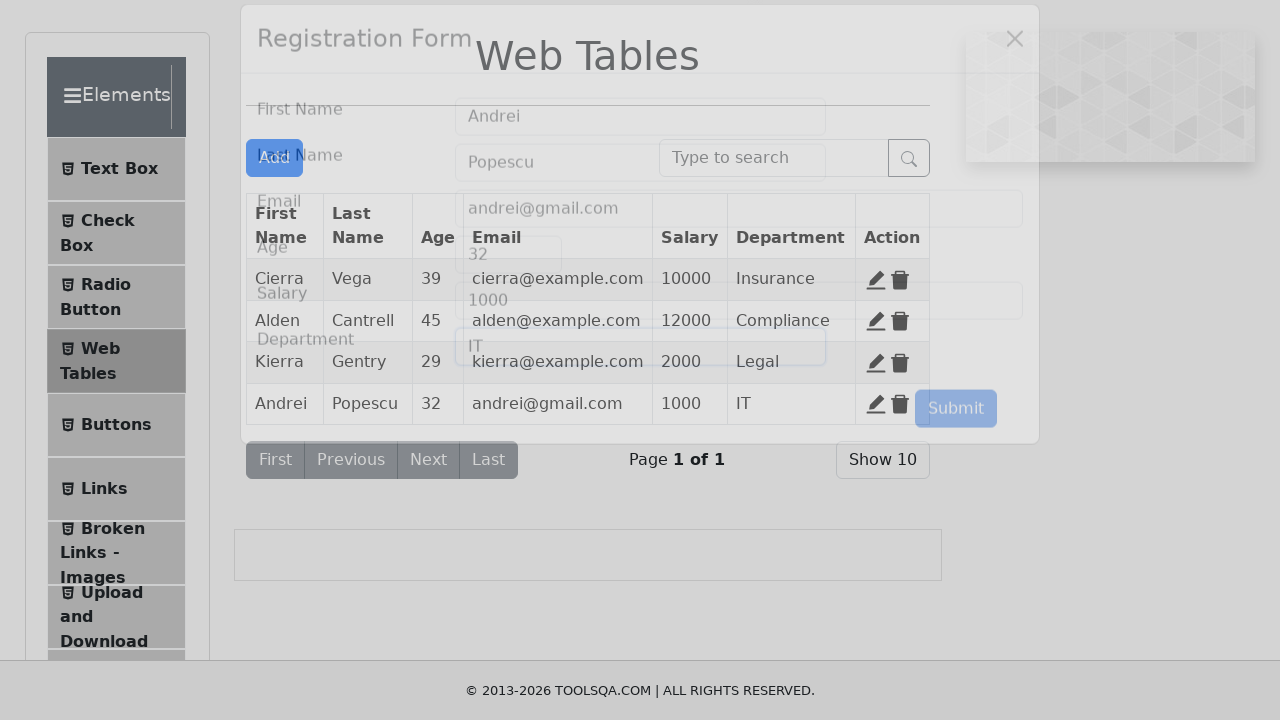

Clicked edit button for record 4 at (876, 404) on #edit-record-4
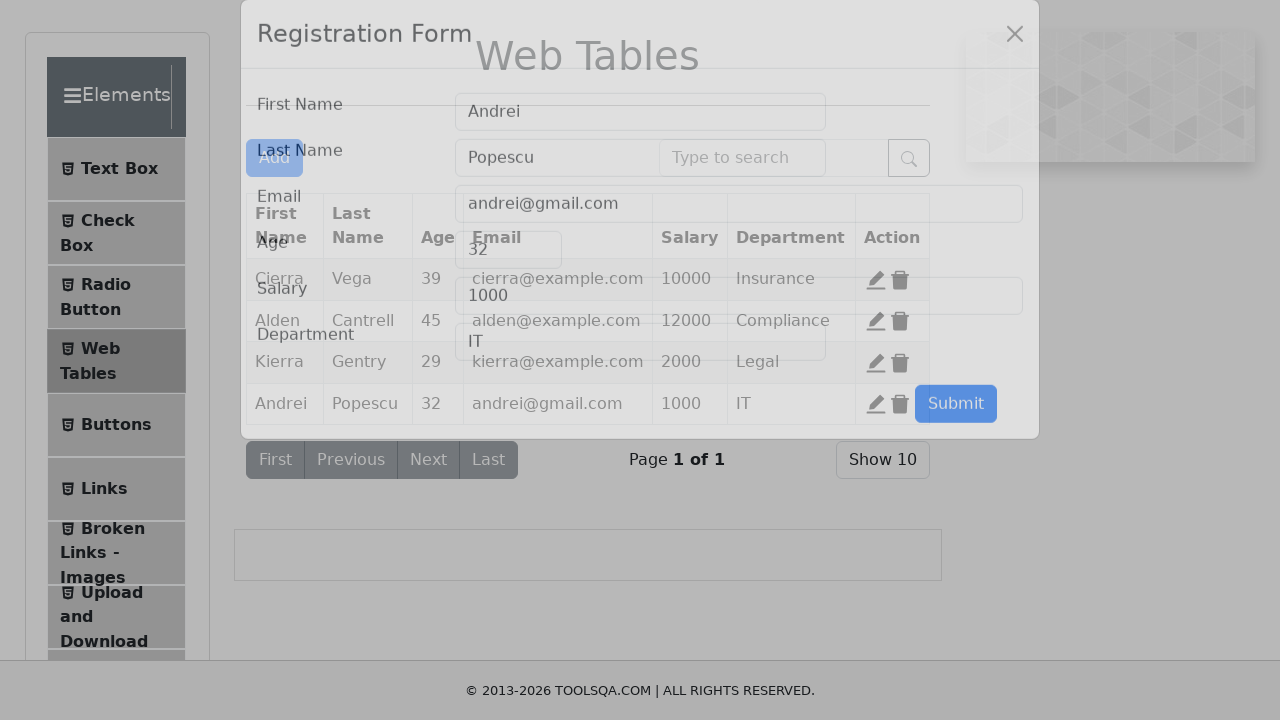

Cleared salary field on #salary
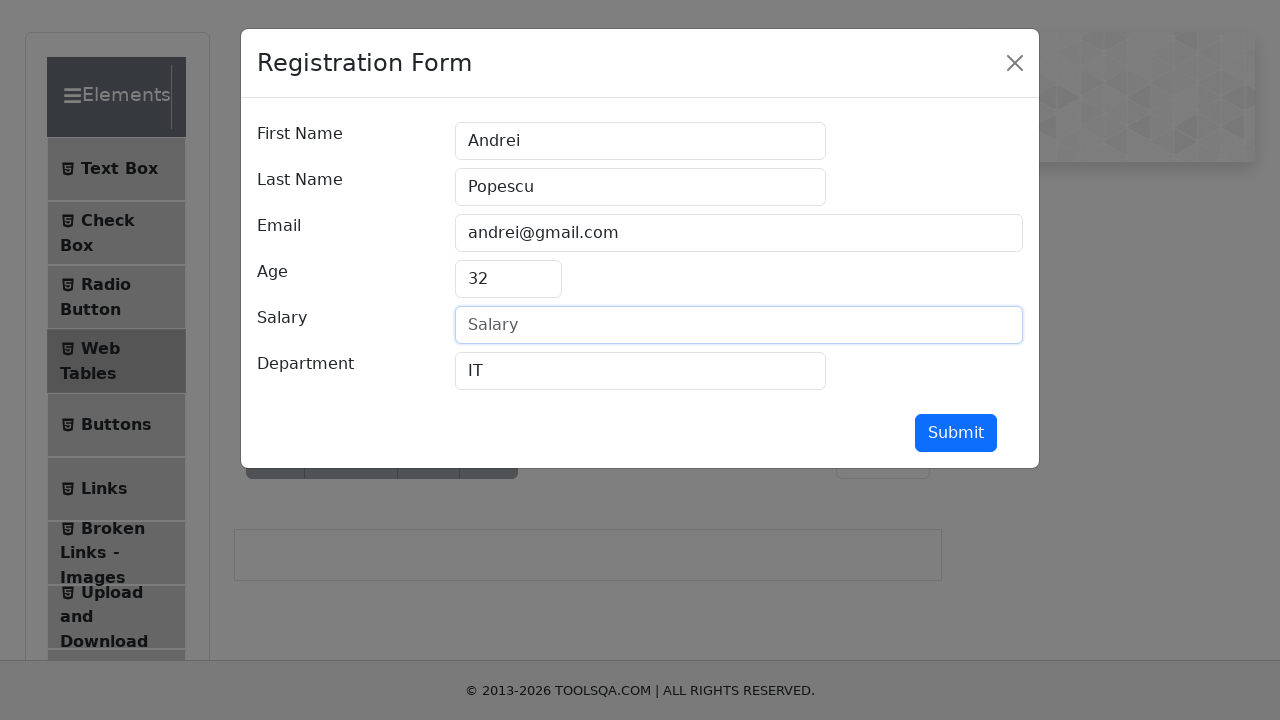

Updated salary field to '2300' on #salary
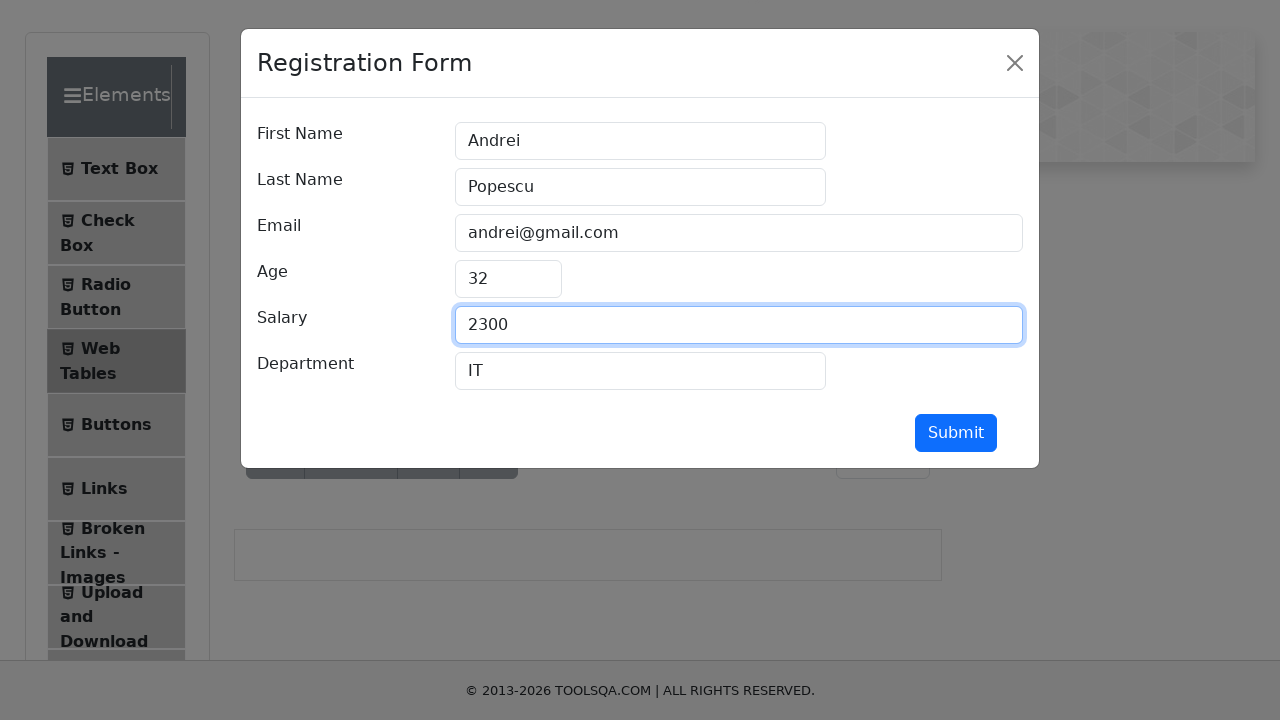

Submitted the edited record at (956, 433) on #submit
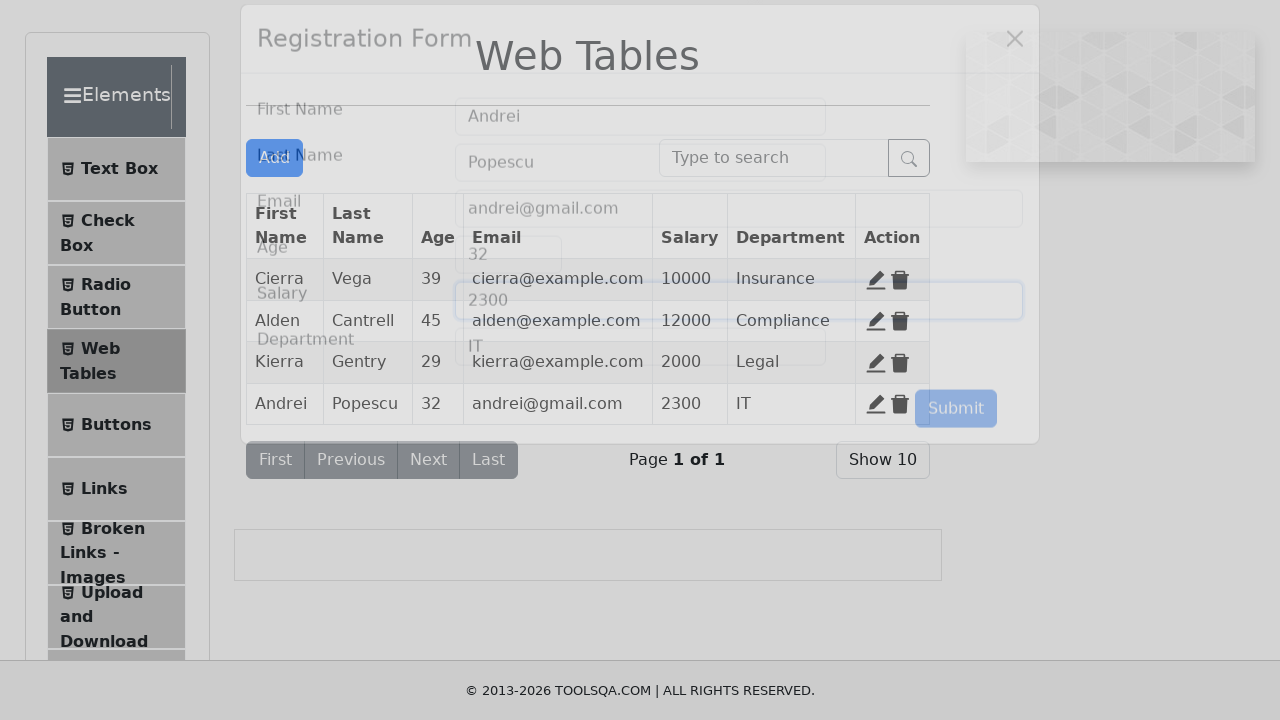

Clicked delete button for record 4 at (900, 404) on #delete-record-4
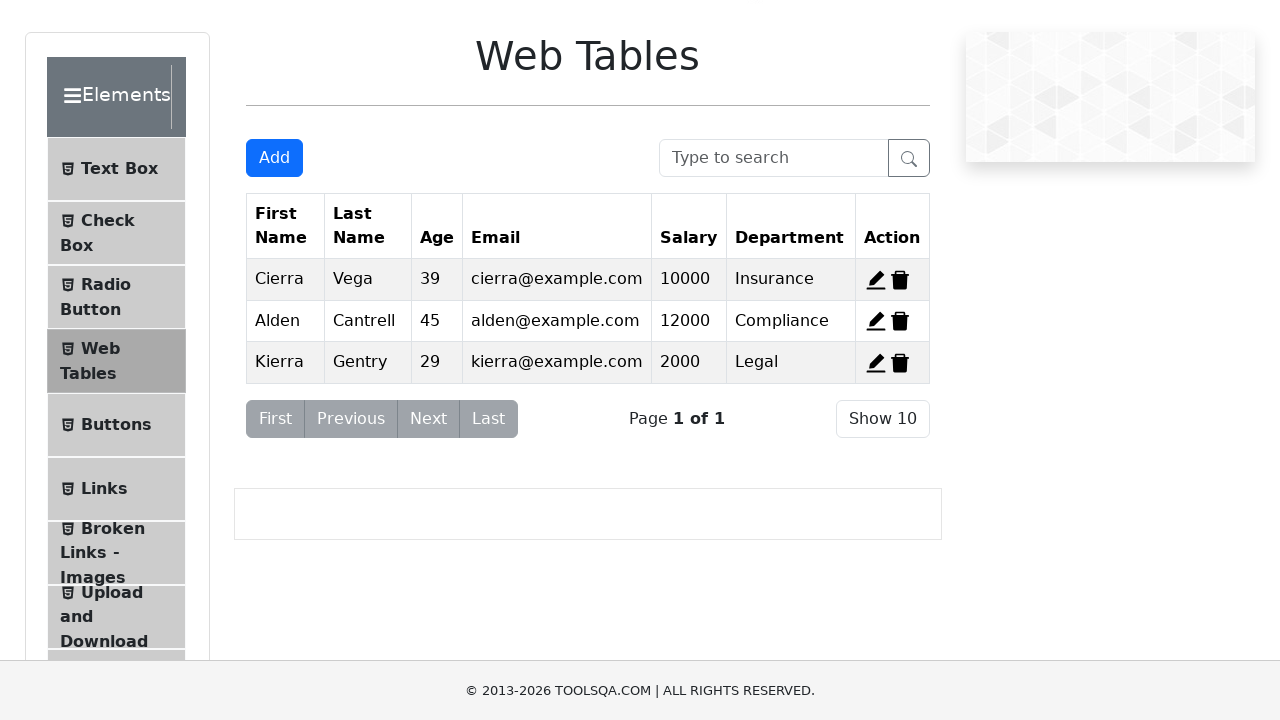

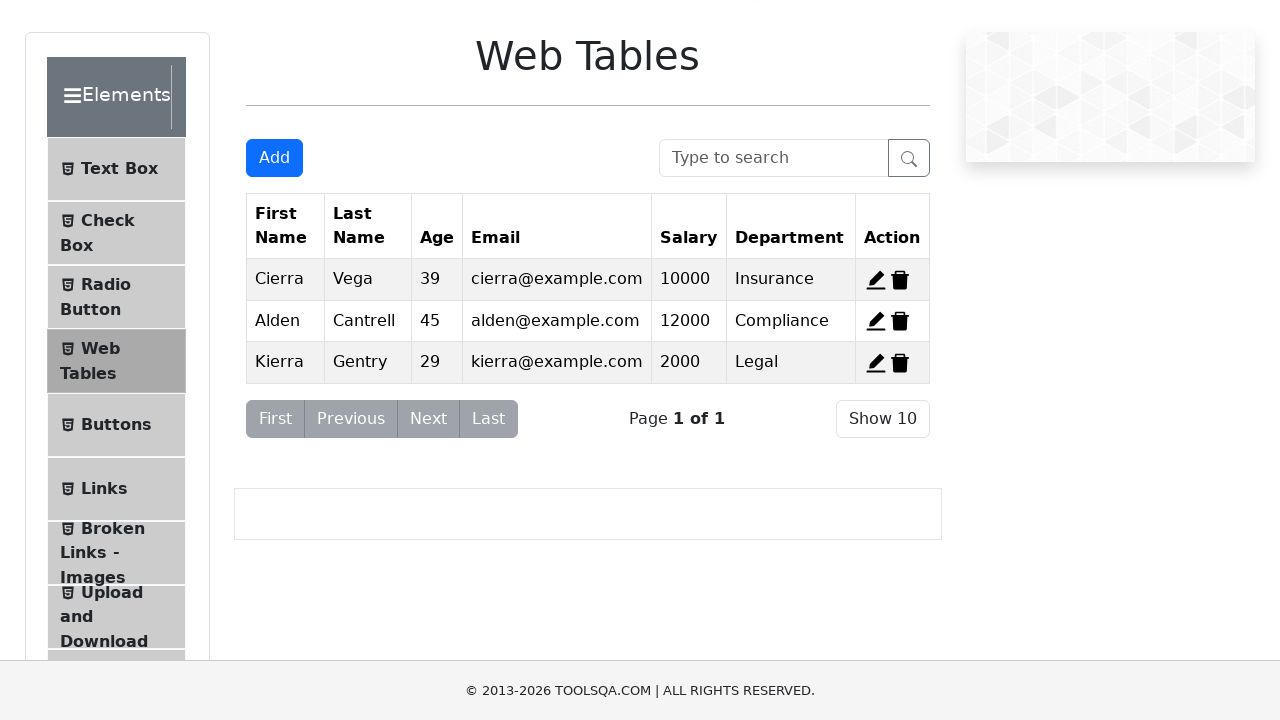